Tests that the Clear completed button displays the correct text after marking an item complete

Starting URL: https://demo.playwright.dev/todomvc

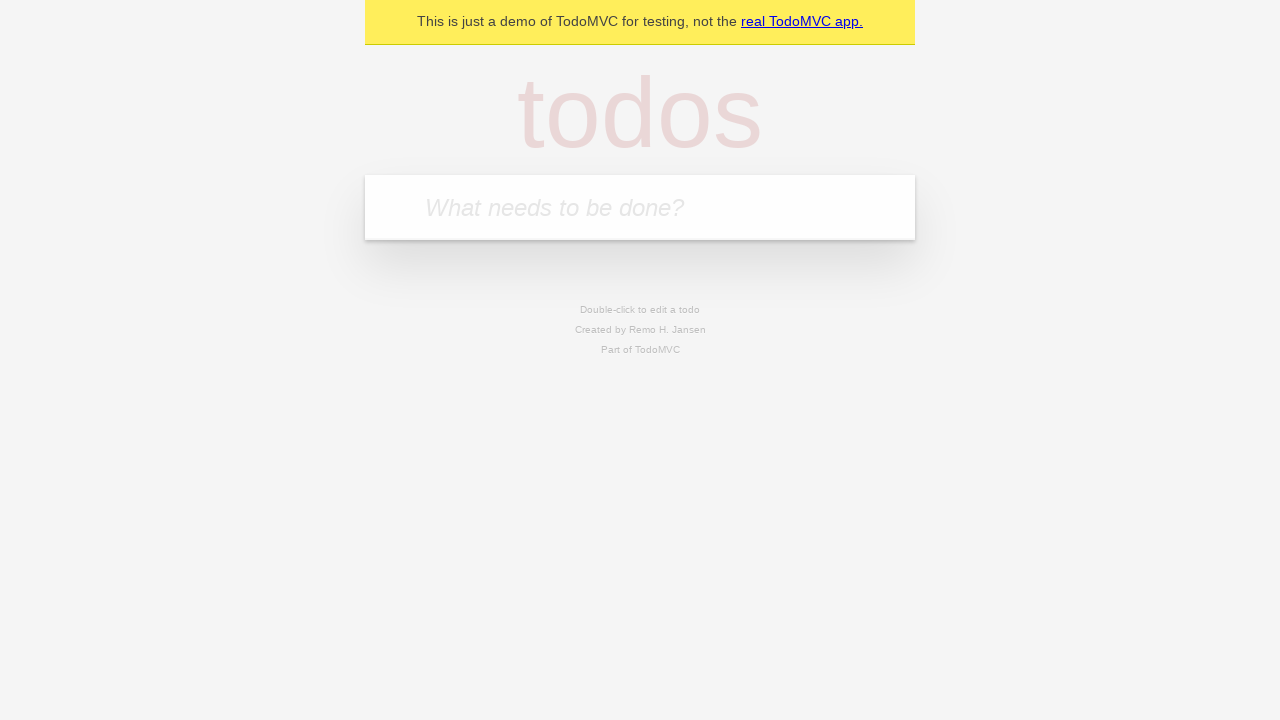

Filled todo input with 'buy some cheese' on internal:attr=[placeholder="What needs to be done?"i]
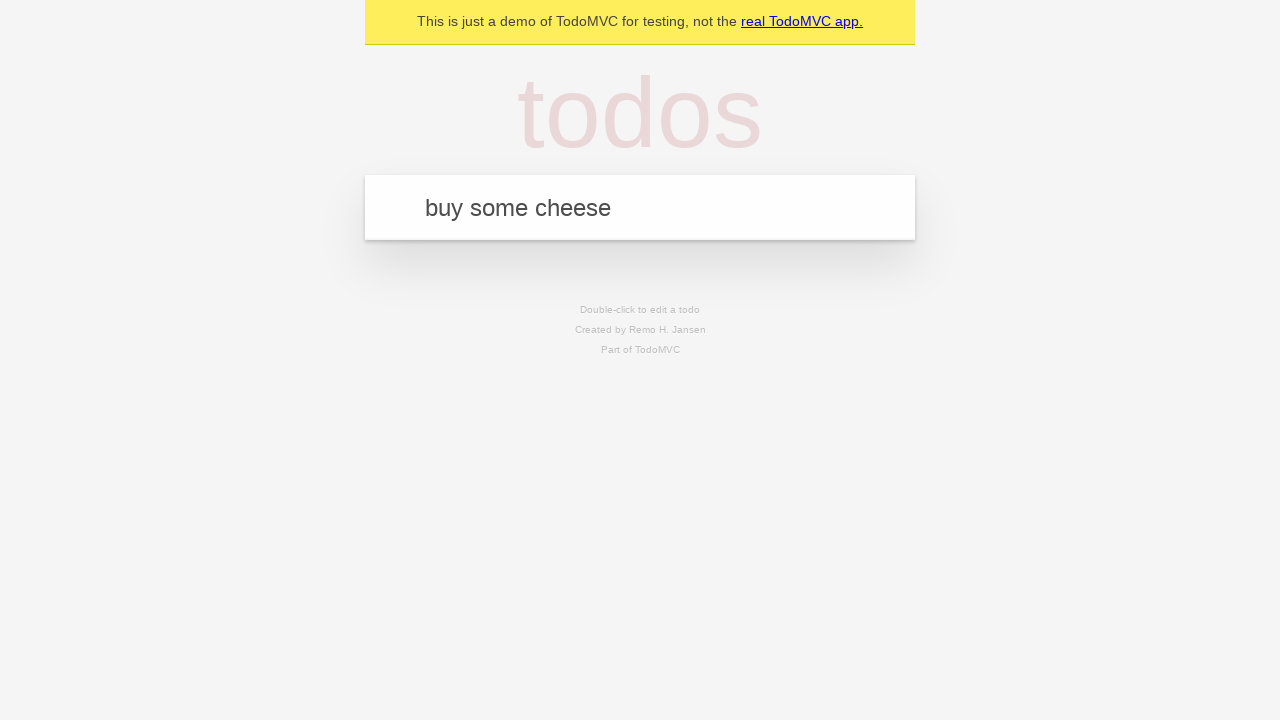

Pressed Enter to add todo 'buy some cheese' on internal:attr=[placeholder="What needs to be done?"i]
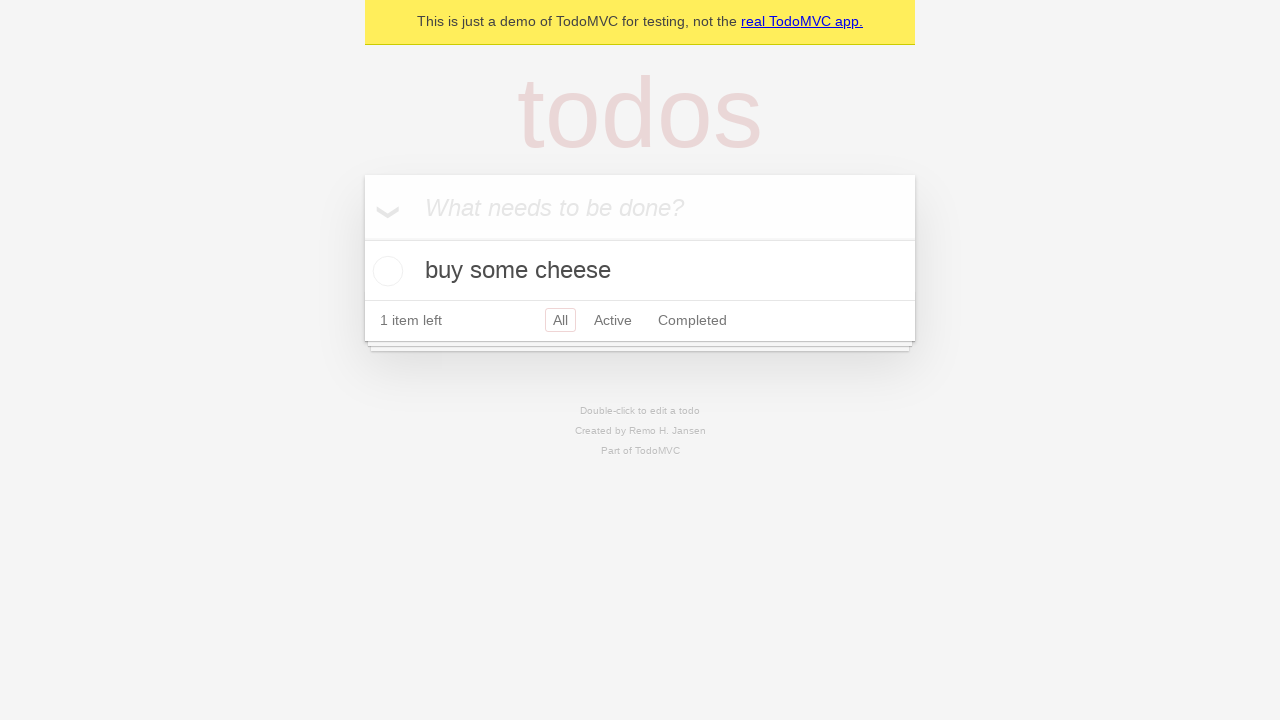

Filled todo input with 'feed the cat' on internal:attr=[placeholder="What needs to be done?"i]
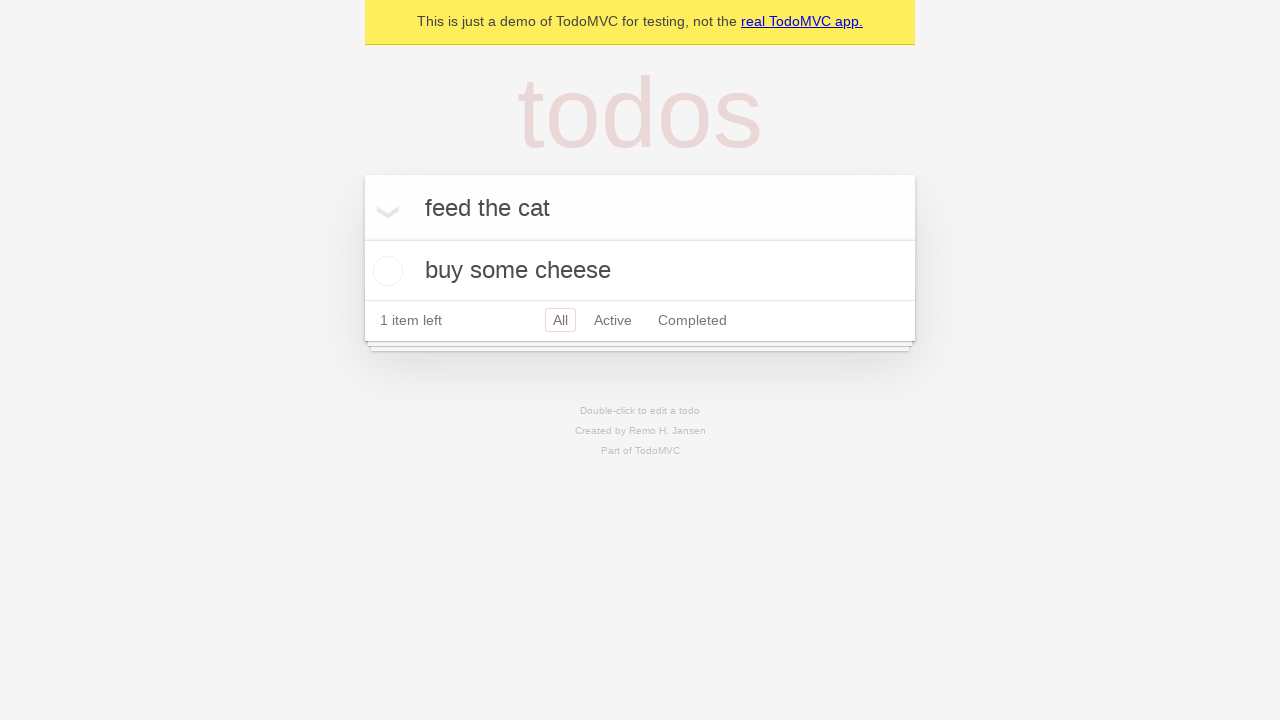

Pressed Enter to add todo 'feed the cat' on internal:attr=[placeholder="What needs to be done?"i]
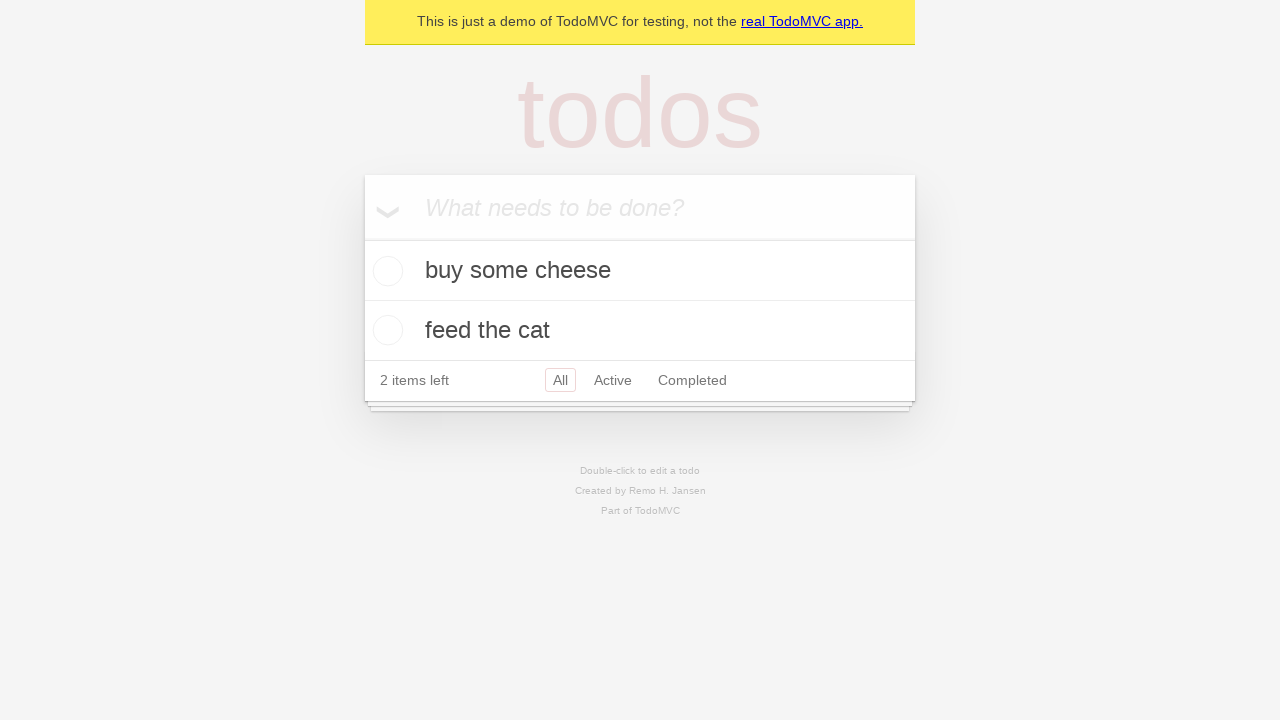

Filled todo input with 'book a doctors appointment' on internal:attr=[placeholder="What needs to be done?"i]
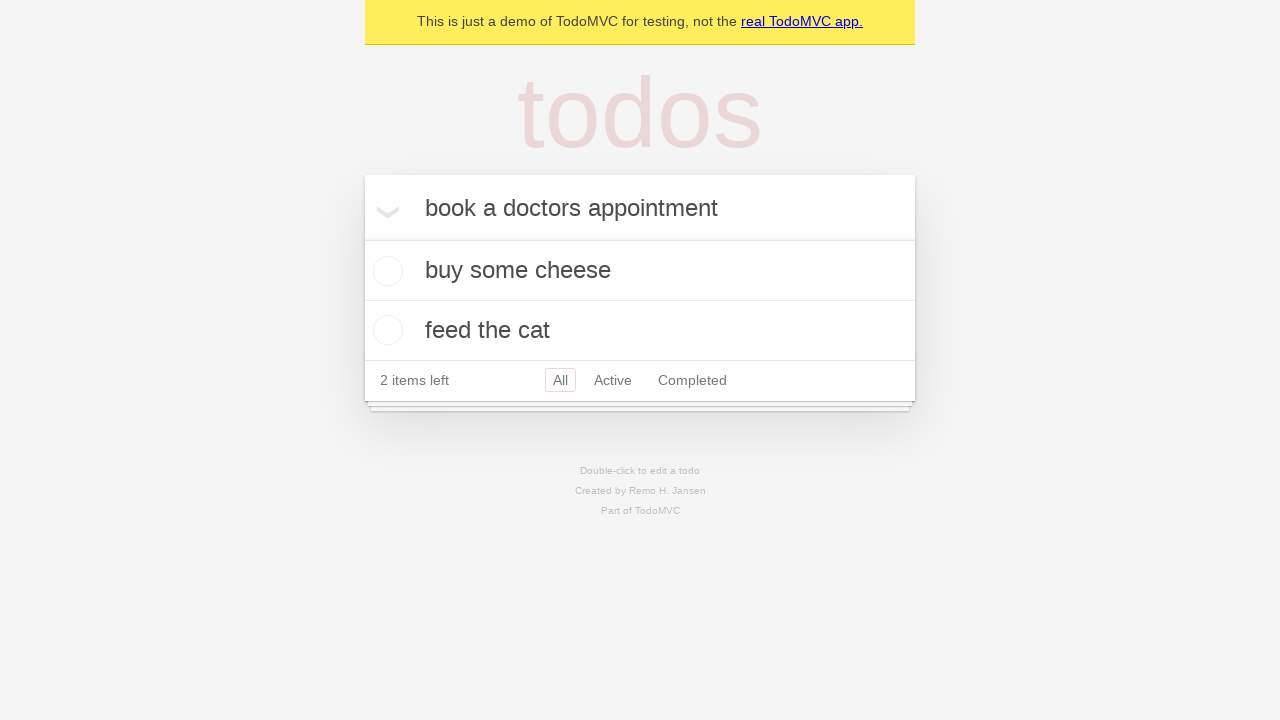

Pressed Enter to add todo 'book a doctors appointment' on internal:attr=[placeholder="What needs to be done?"i]
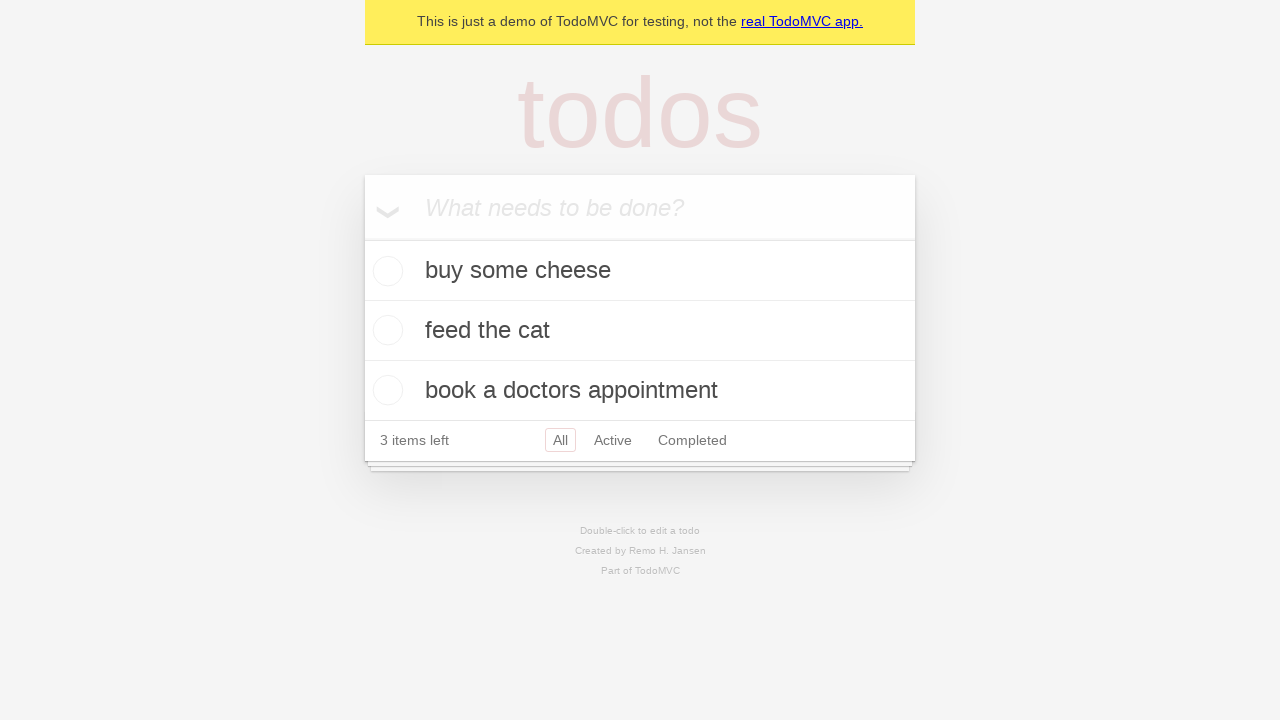

Marked first todo item as complete at (385, 271) on .todo-list li .toggle >> nth=0
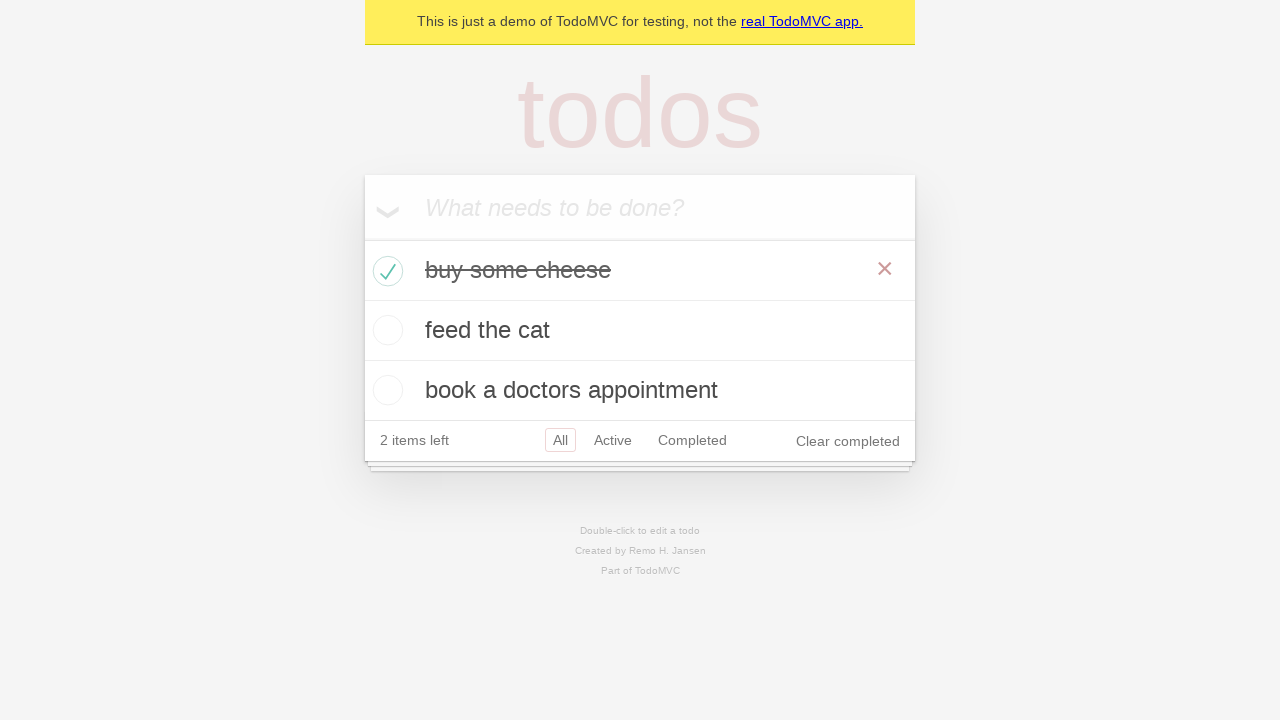

Clear completed button appeared
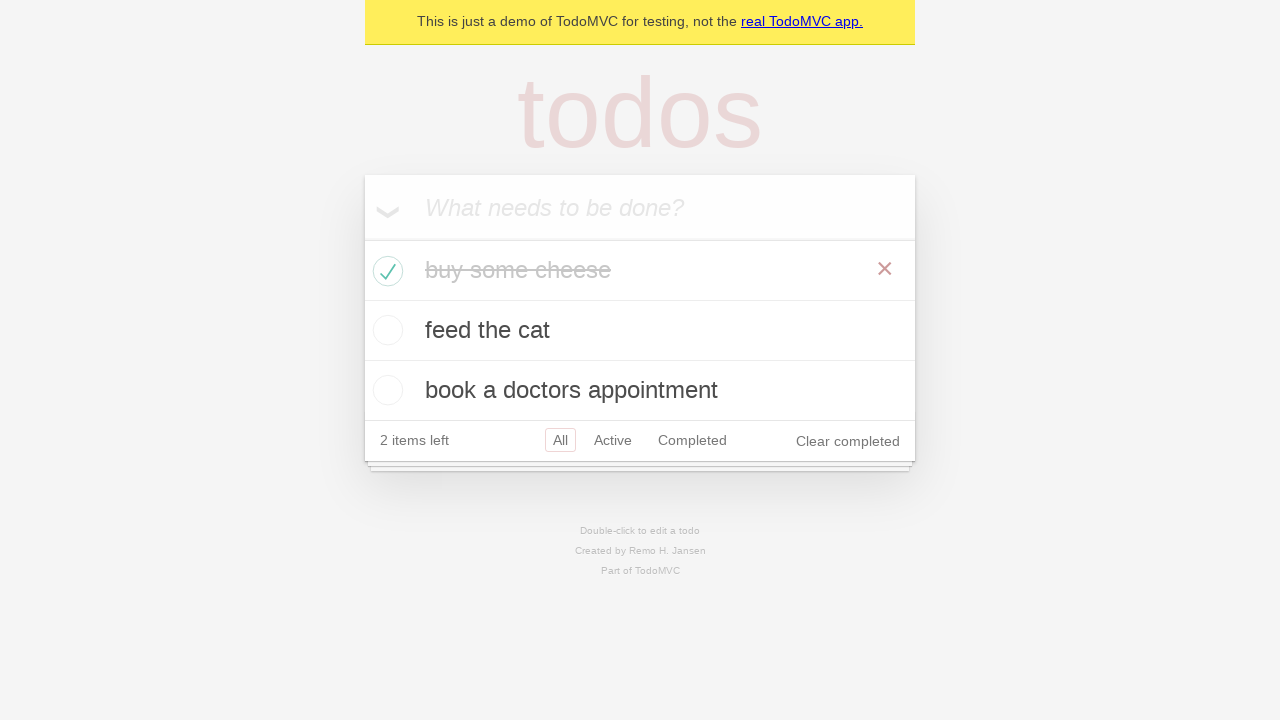

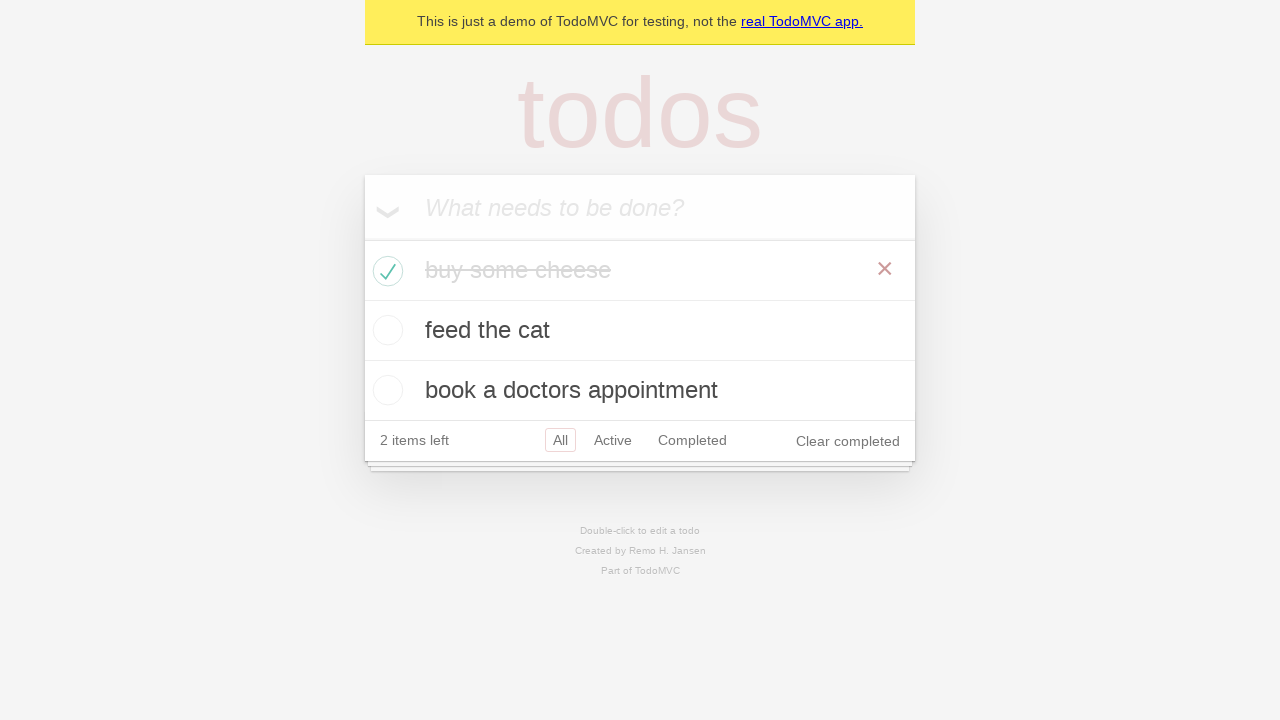